Tests file upload functionality by selecting a file and submitting the upload form on the Heroku test application

Starting URL: http://the-internet.herokuapp.com/upload

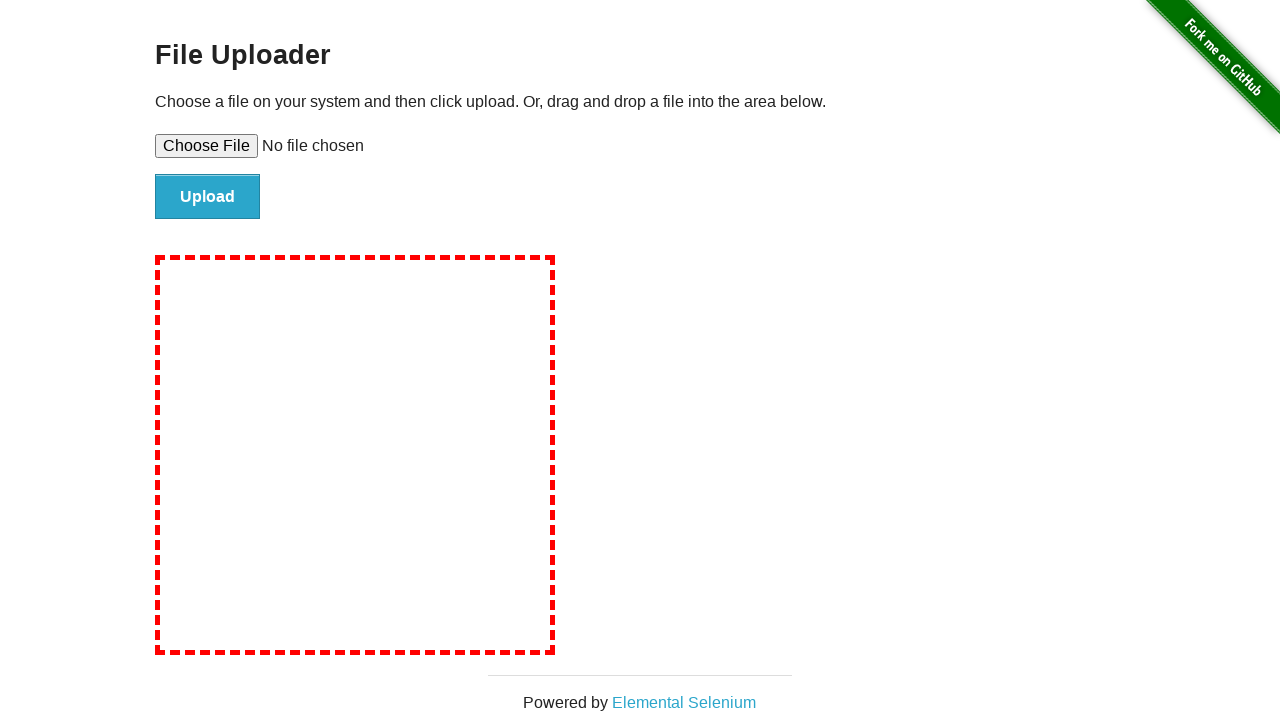

Created temporary test file for upload
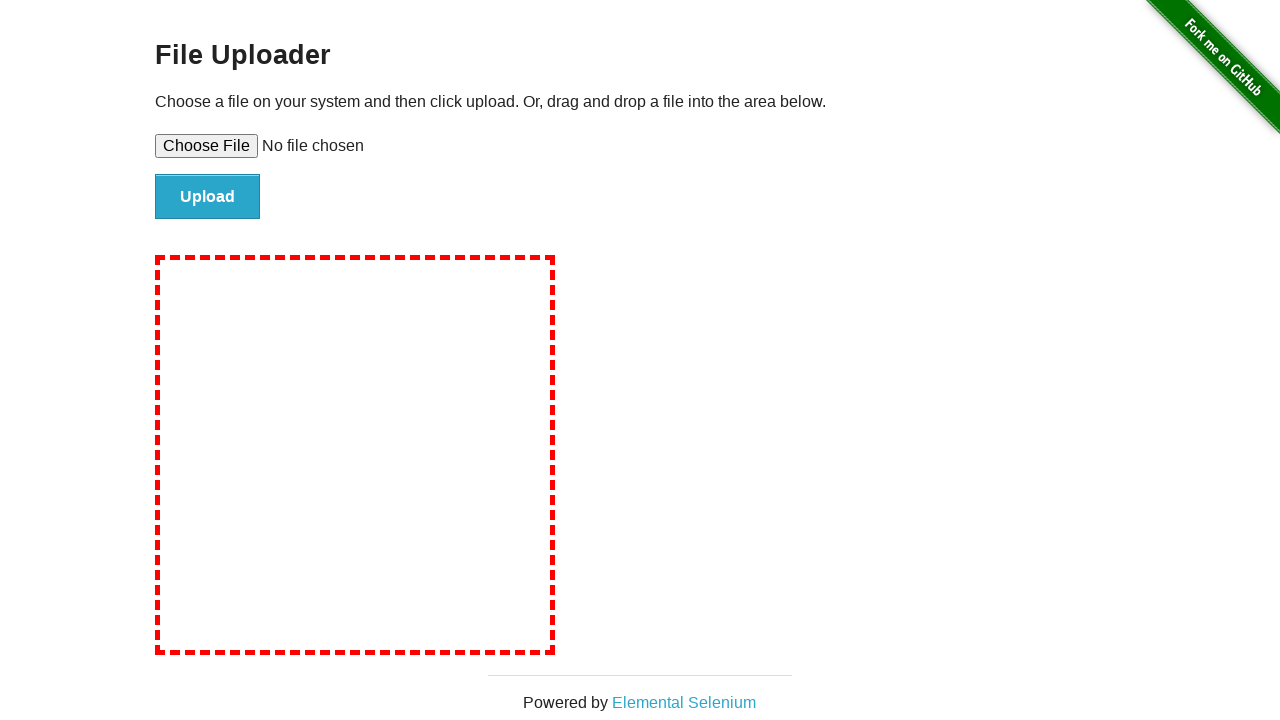

File upload input field is available
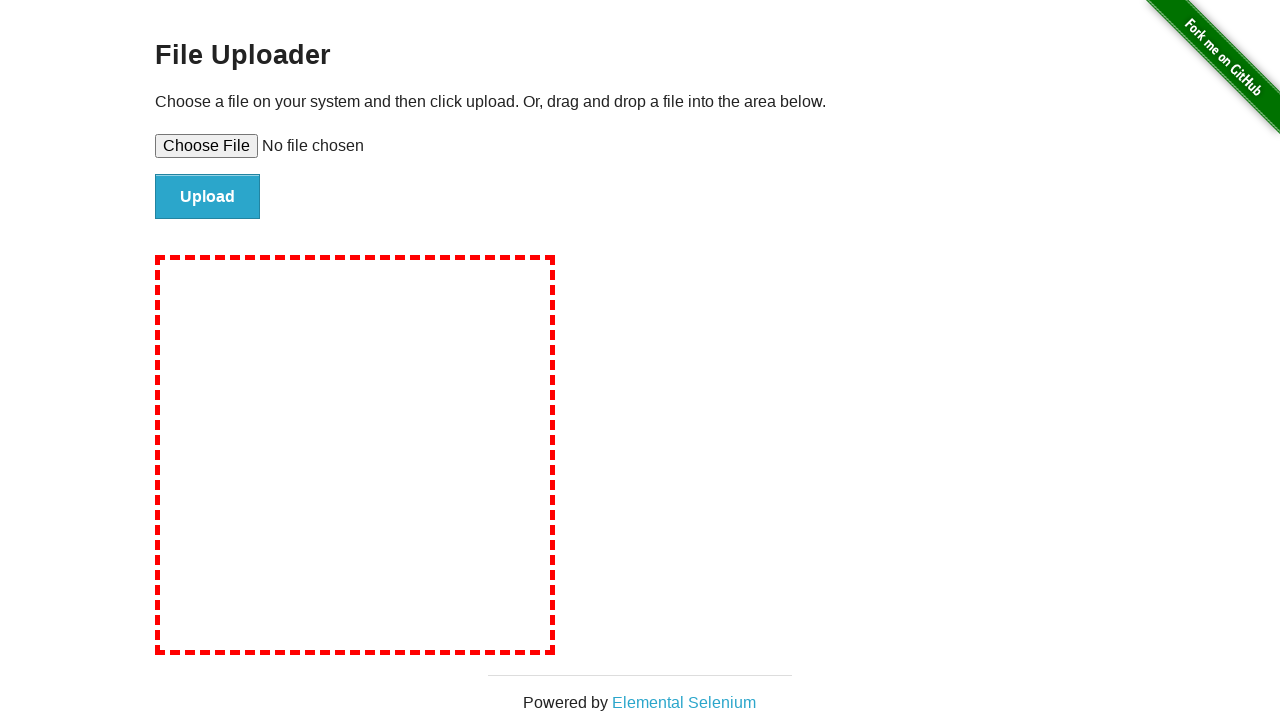

Selected test file for upload
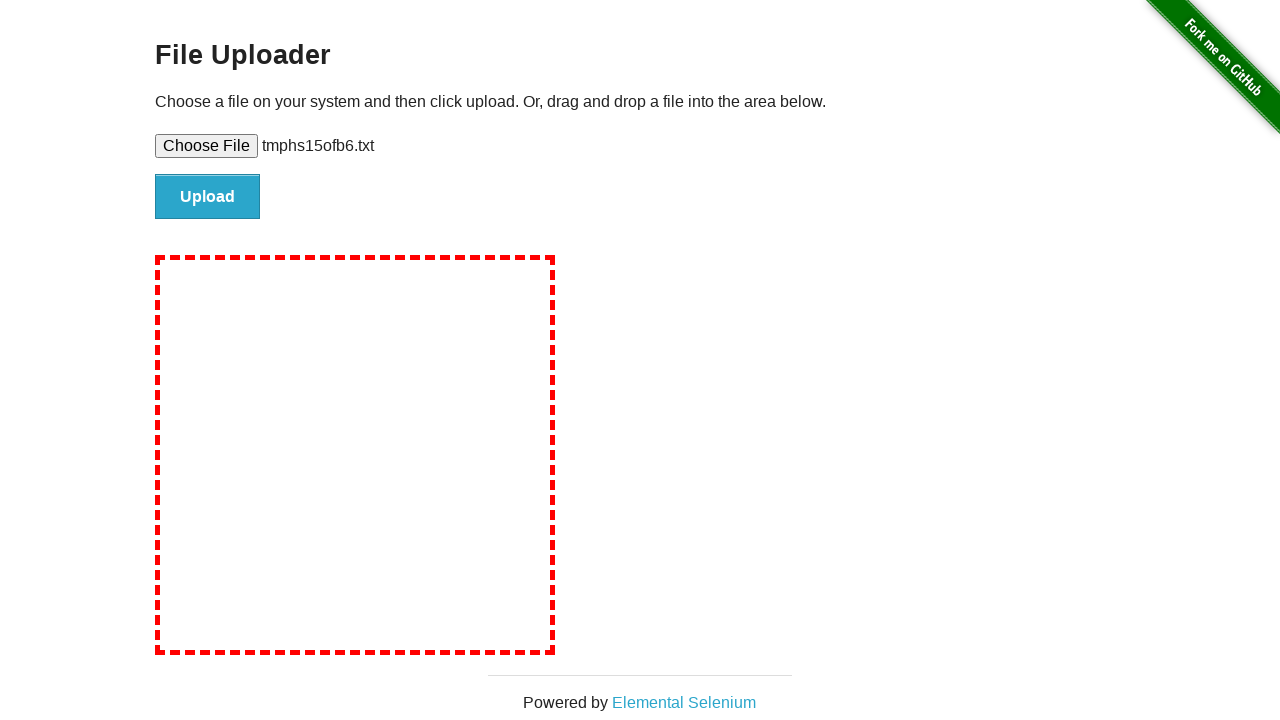

Clicked submit button to upload file at (208, 197) on #file-submit
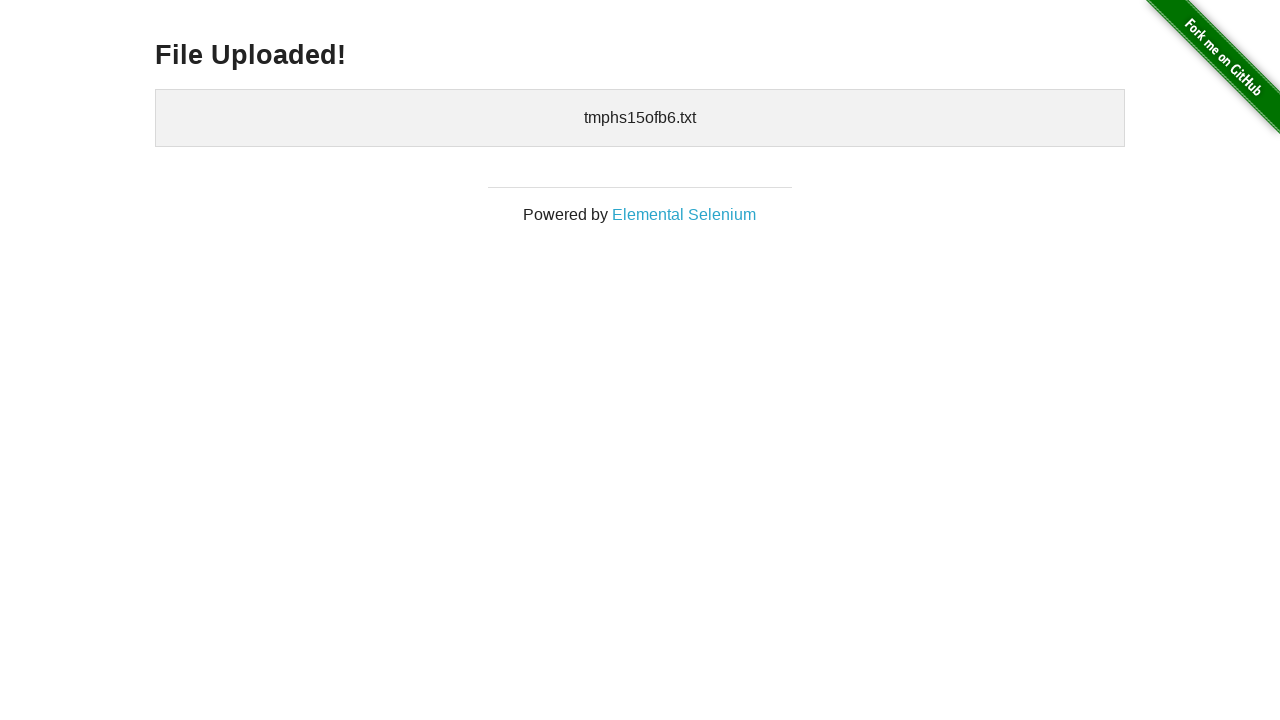

File upload completed and confirmation displayed
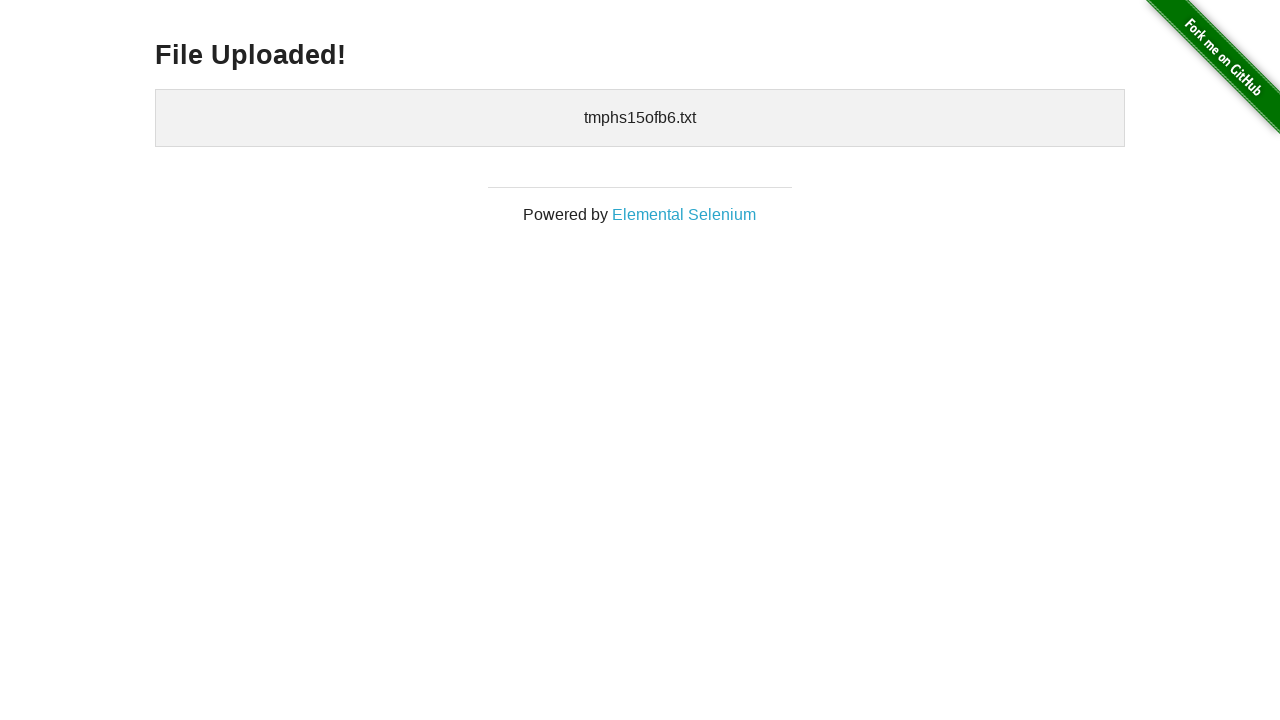

Cleaned up temporary test file
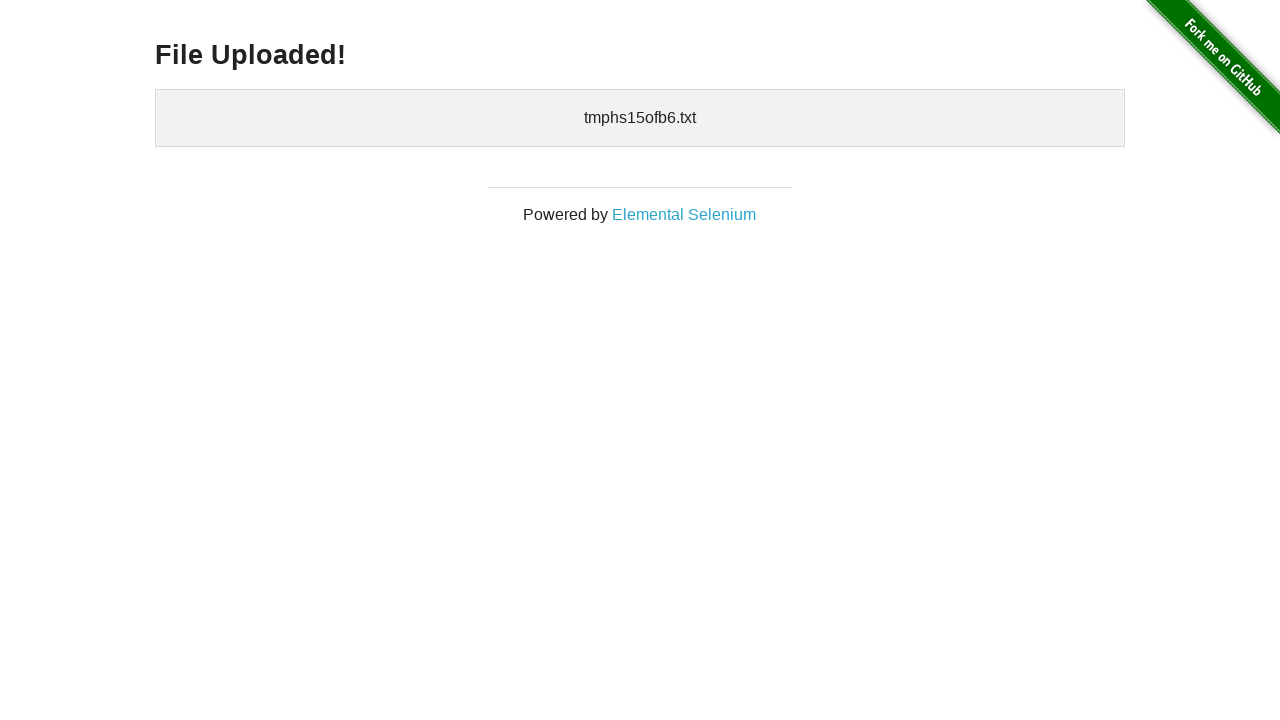

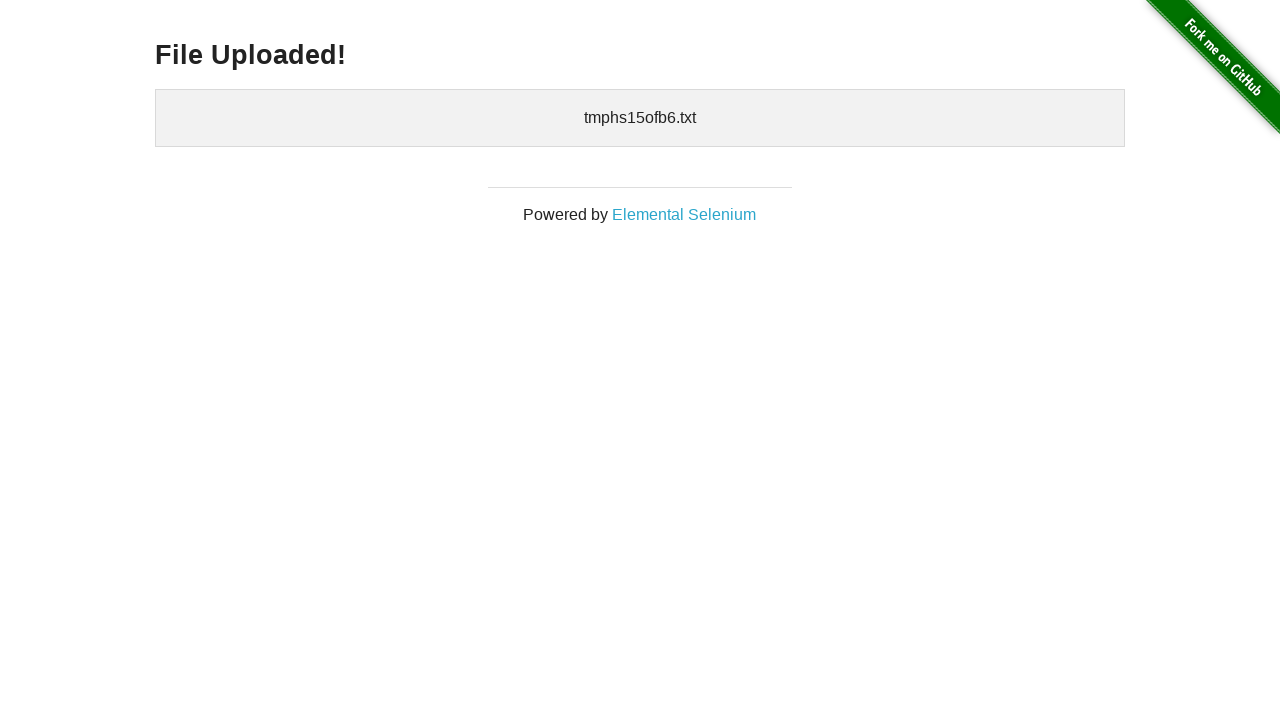